Tests basic alert handling by clicking a button to trigger an alert and accepting it

Starting URL: http://www.echoecho.com/javascript4.htm

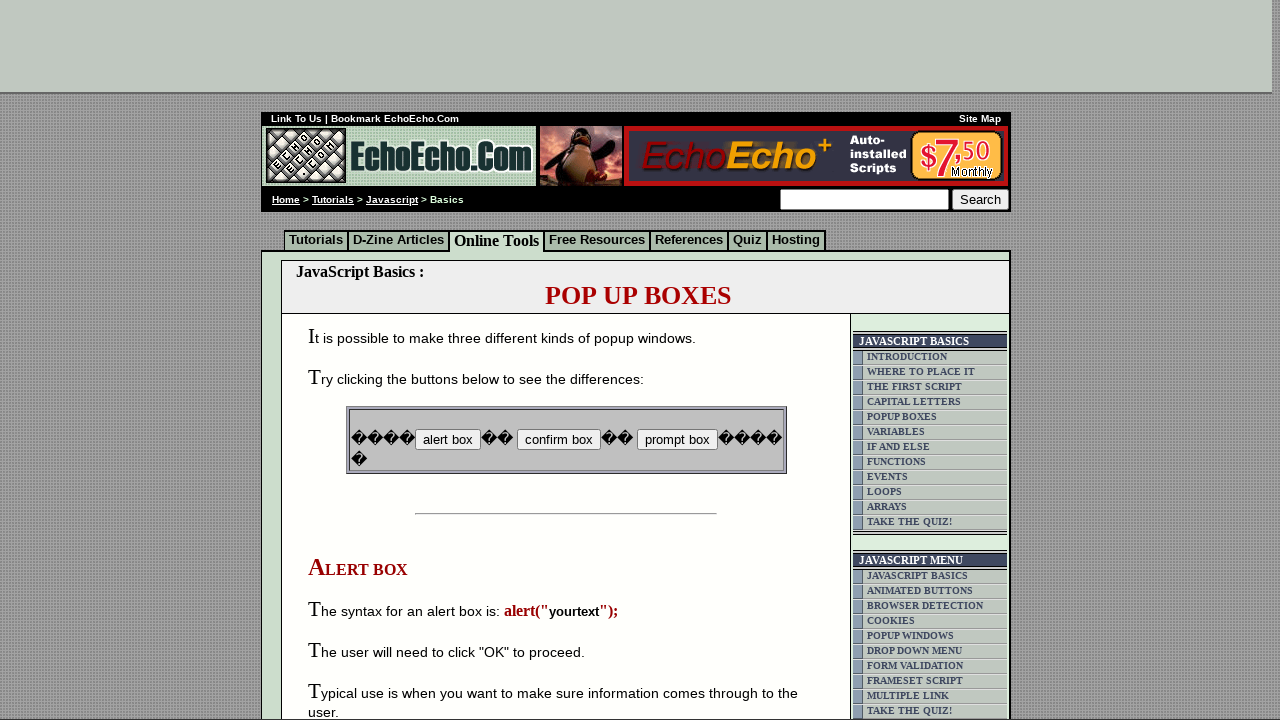

Set up dialog handler to accept alerts
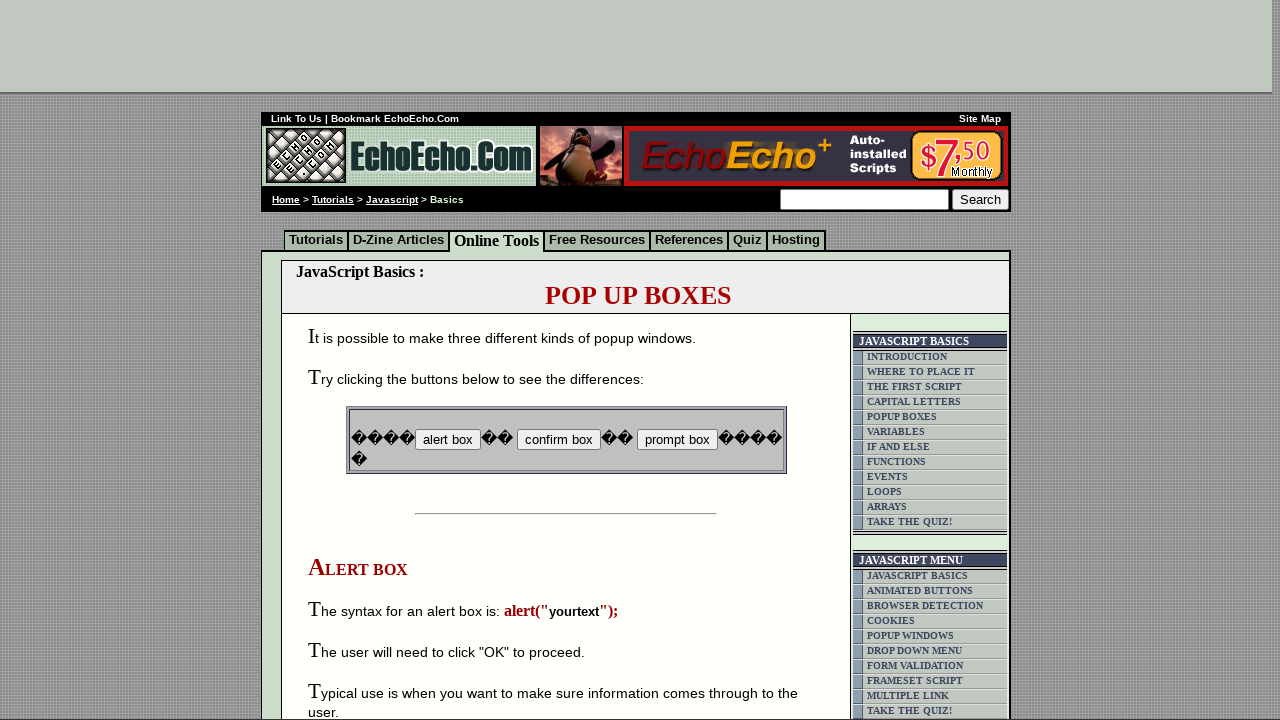

Clicked button to trigger alert at (448, 440) on input[name='B1']
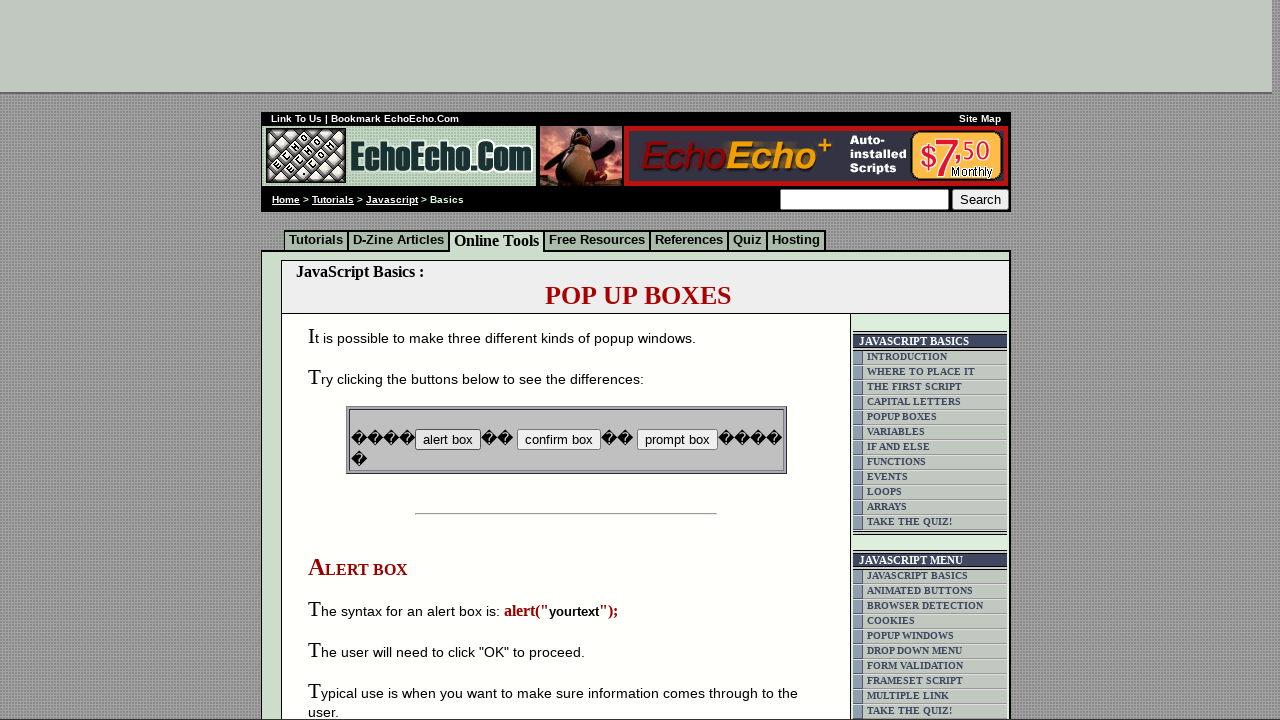

Waited for alert to be processed
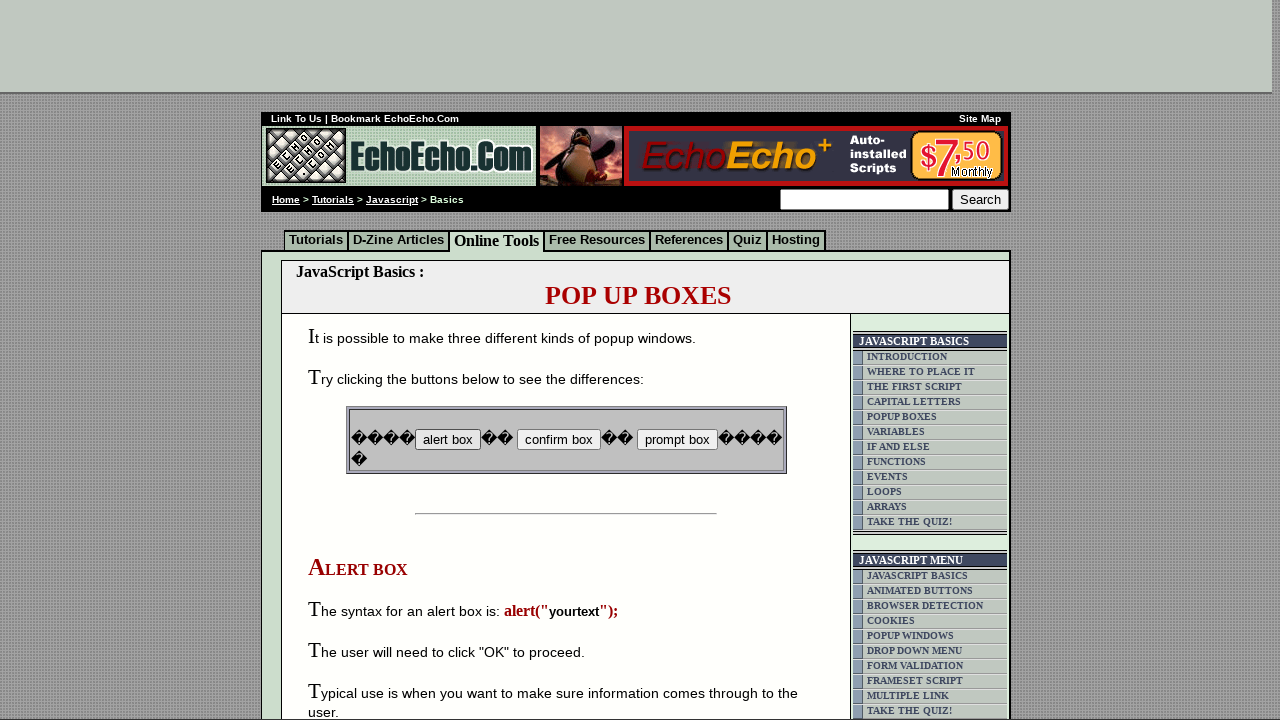

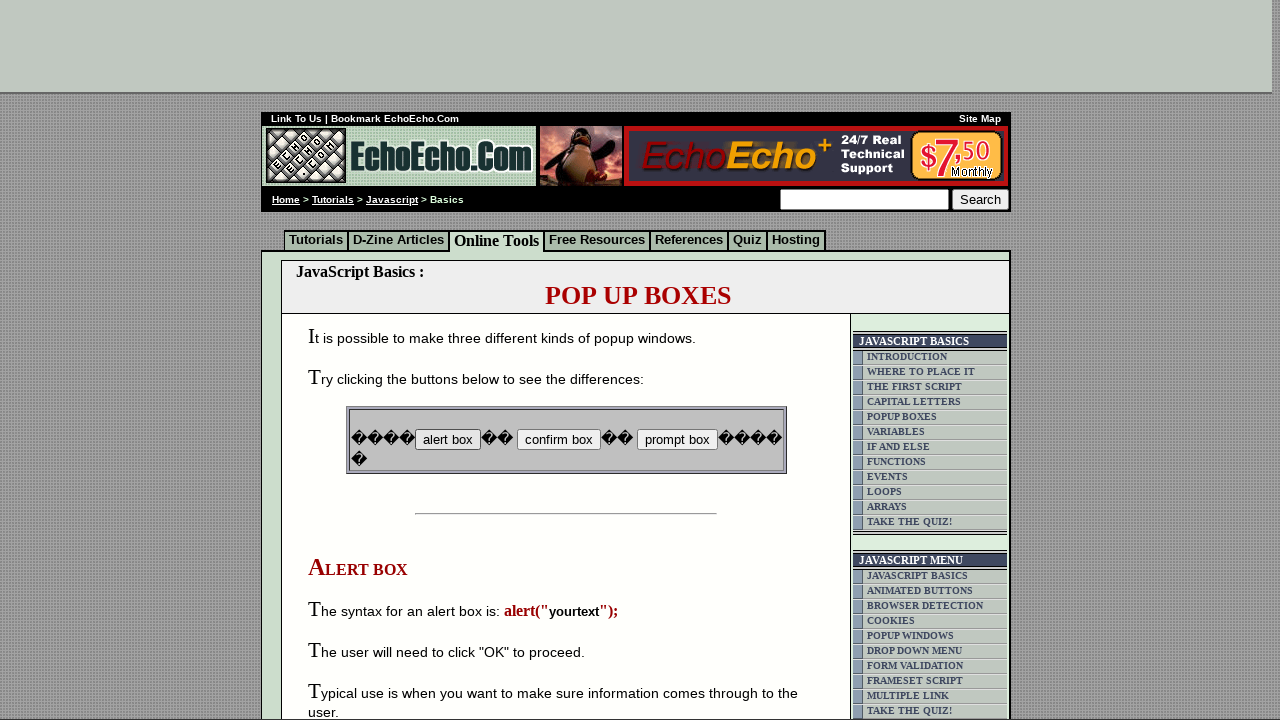